Tests checkbox functionality by checking and unchecking the first checkbox, verifying its state, and counting total checkboxes on the page

Starting URL: https://rahulshettyacademy.com/AutomationPractice/

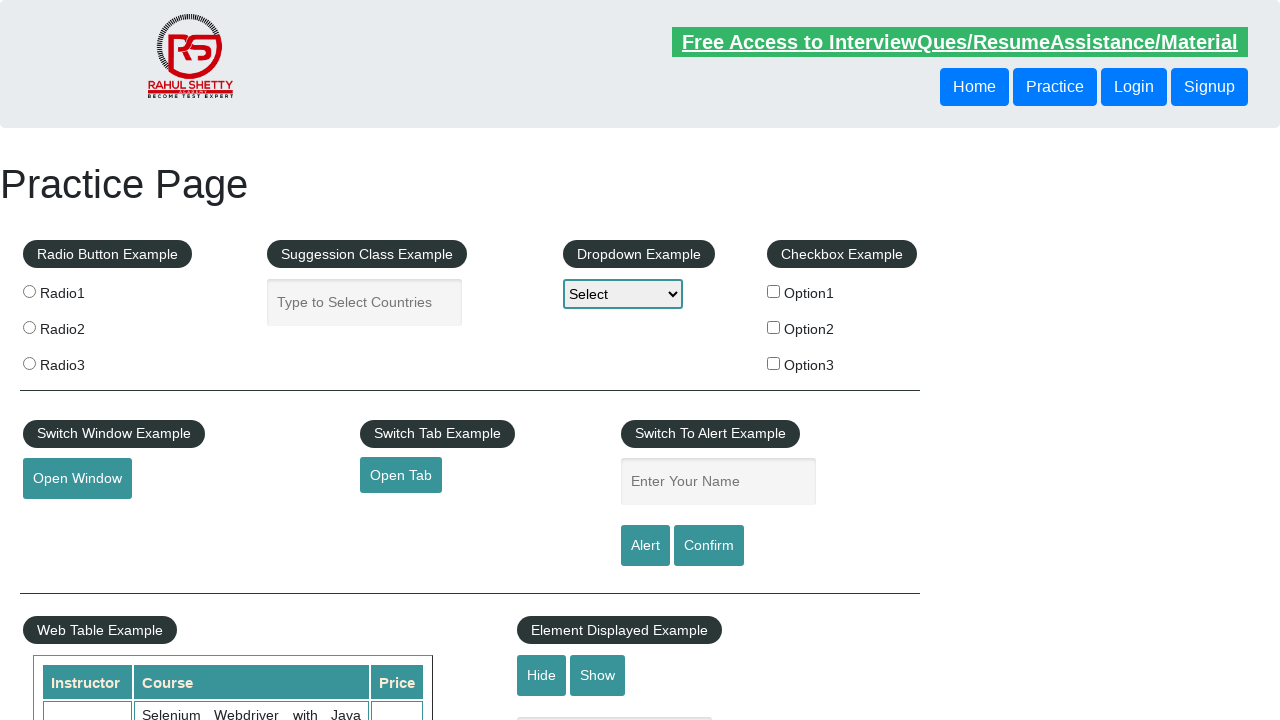

Clicked first checkbox to check it at (774, 291) on #checkBoxOption1
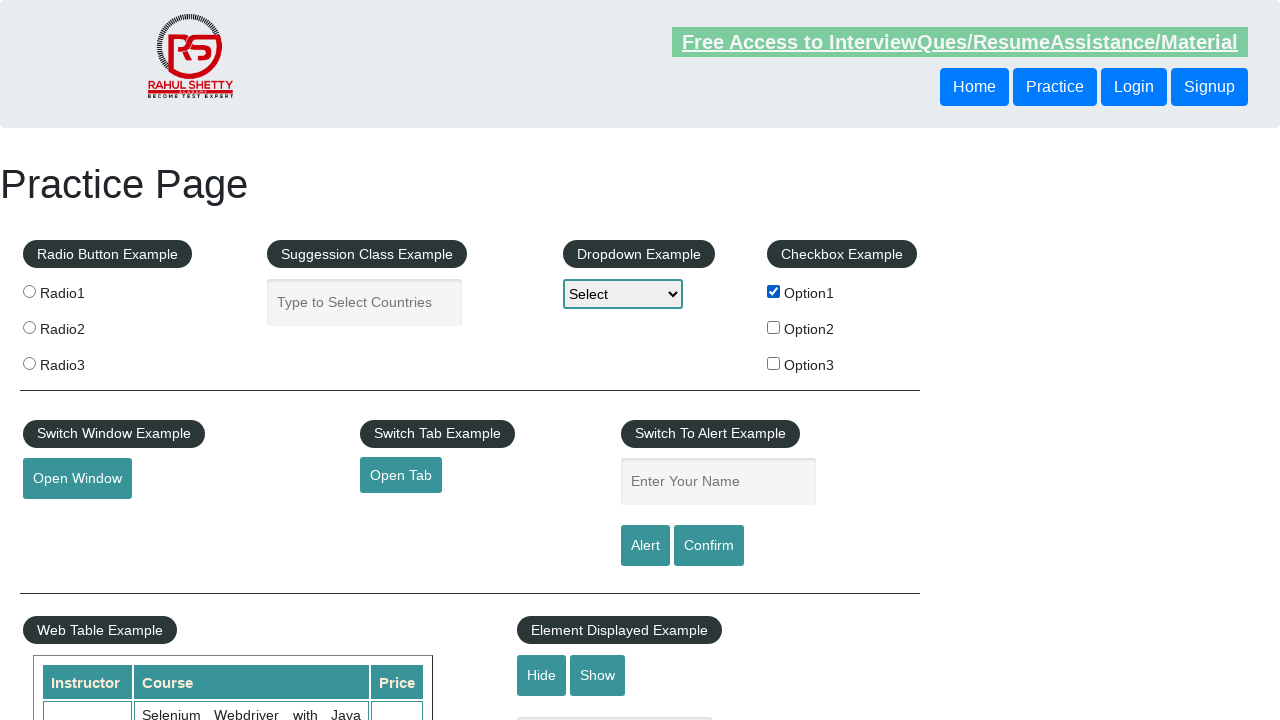

Verified first checkbox is checked
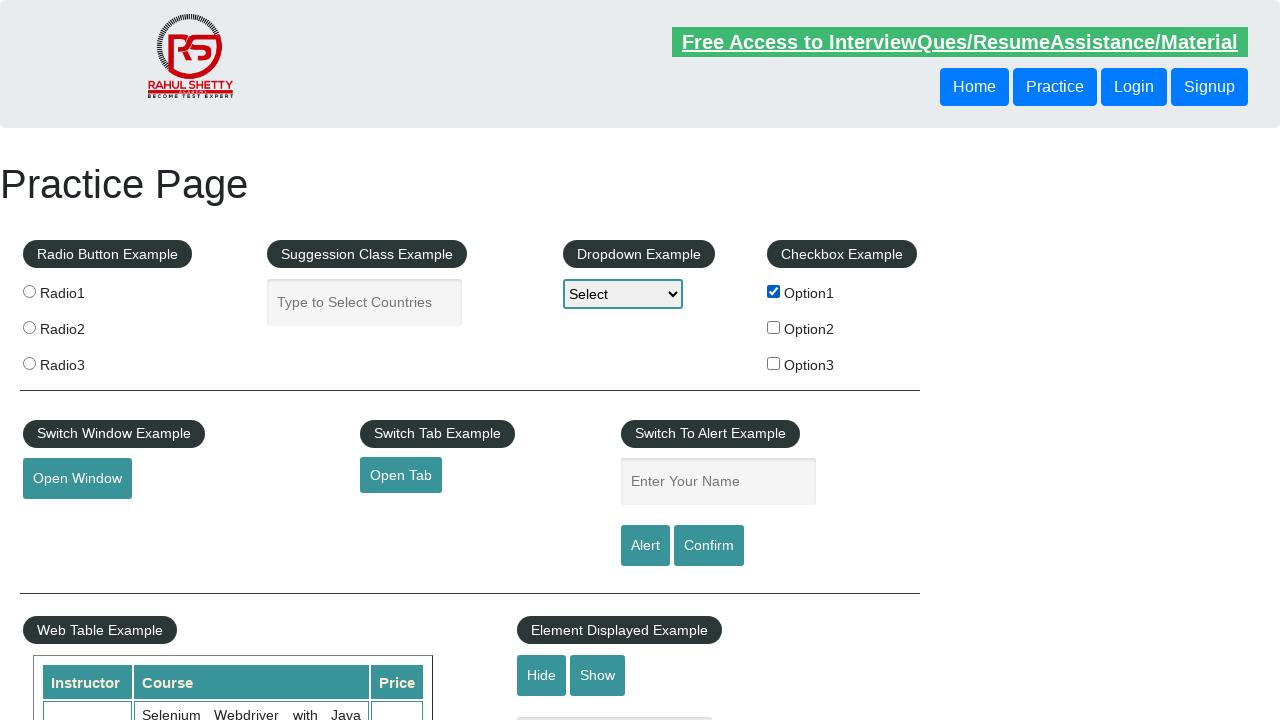

Assertion passed: first checkbox is checked
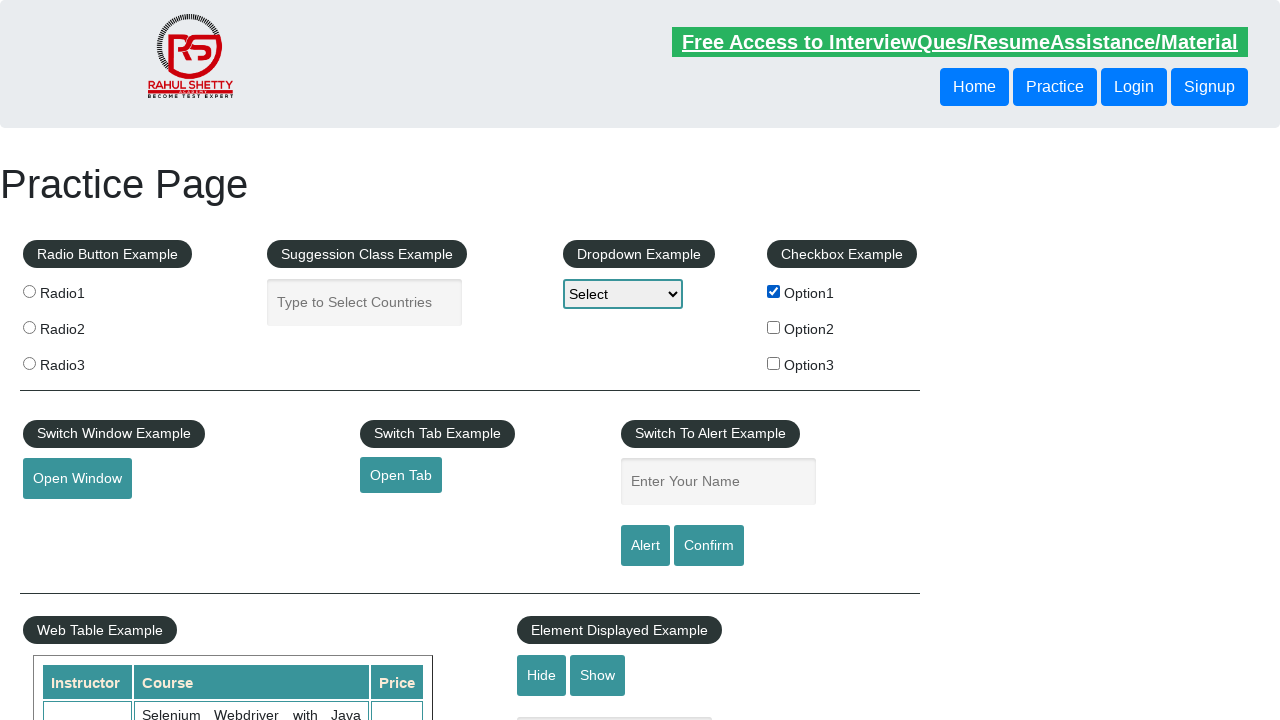

Clicked first checkbox to uncheck it at (774, 291) on #checkBoxOption1
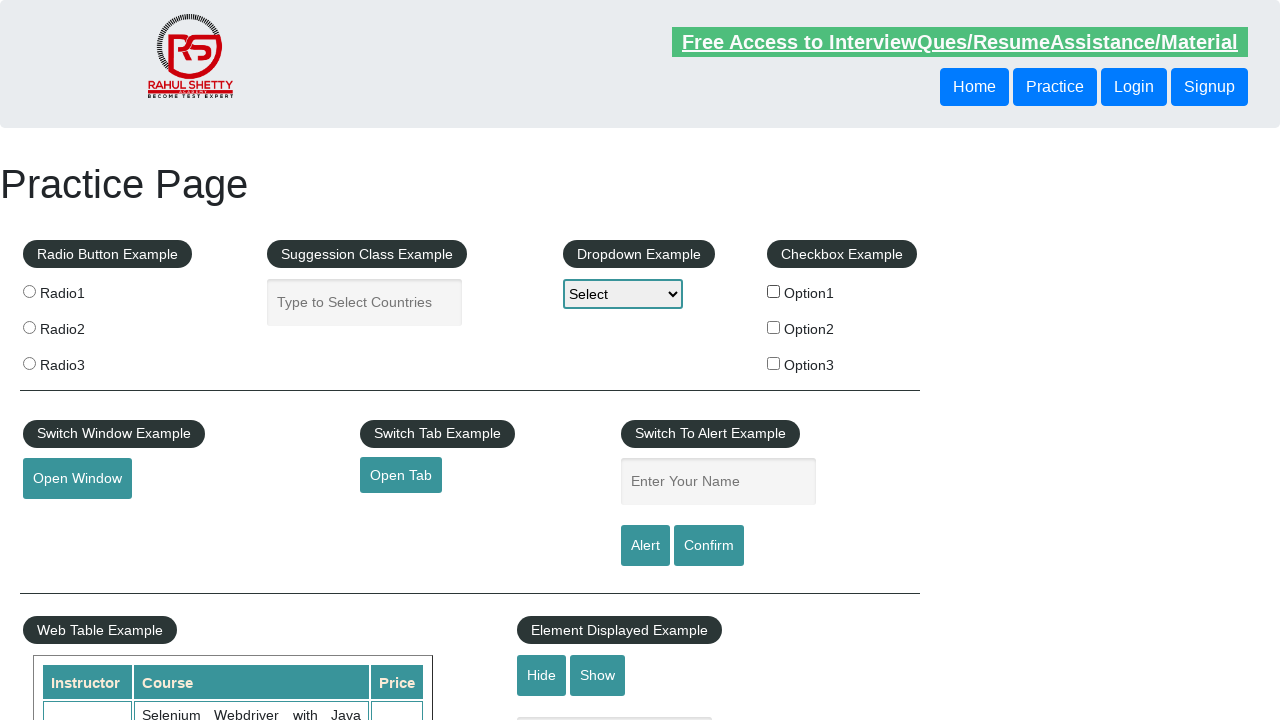

Verified first checkbox is unchecked
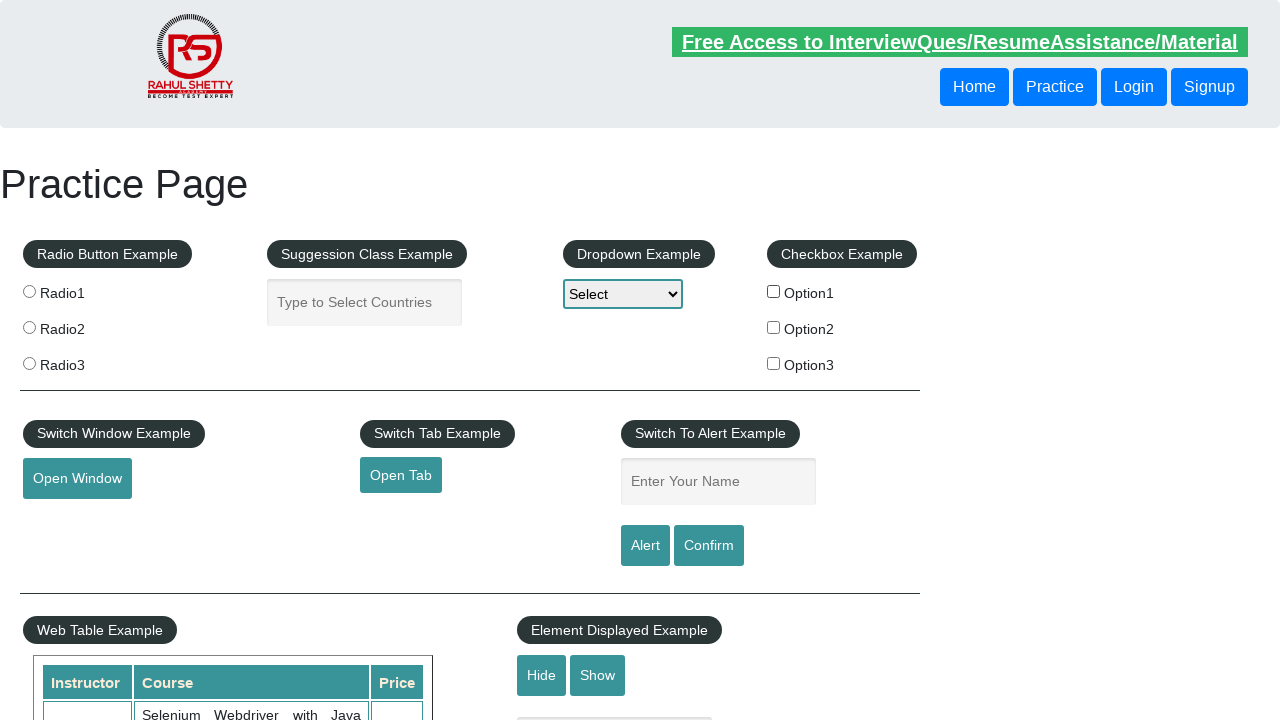

Assertion passed: first checkbox is unchecked
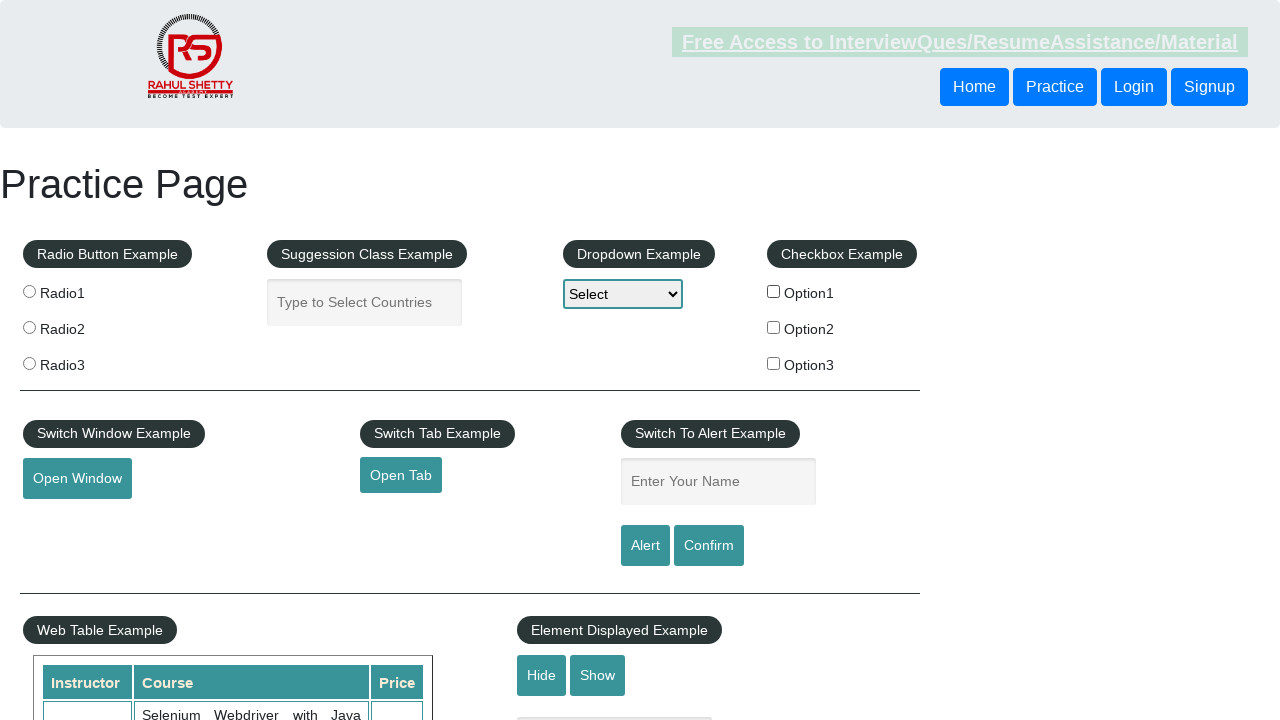

Counted total checkboxes on the page: 3
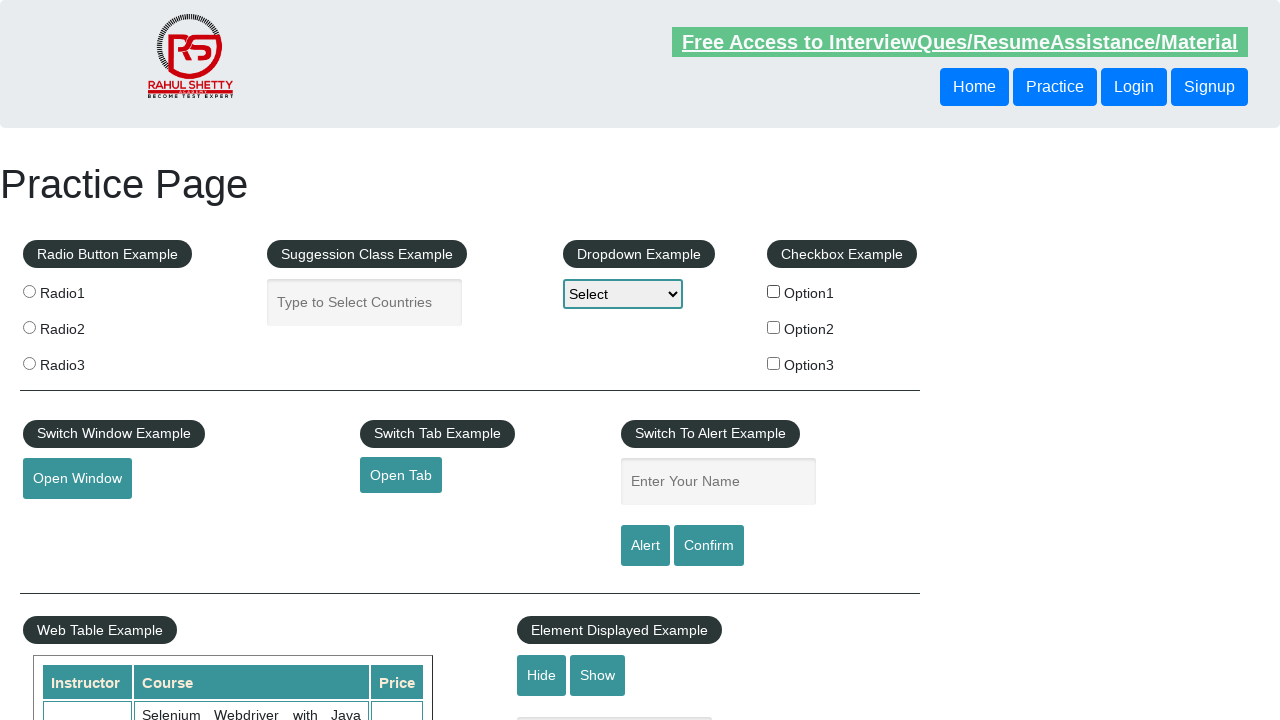

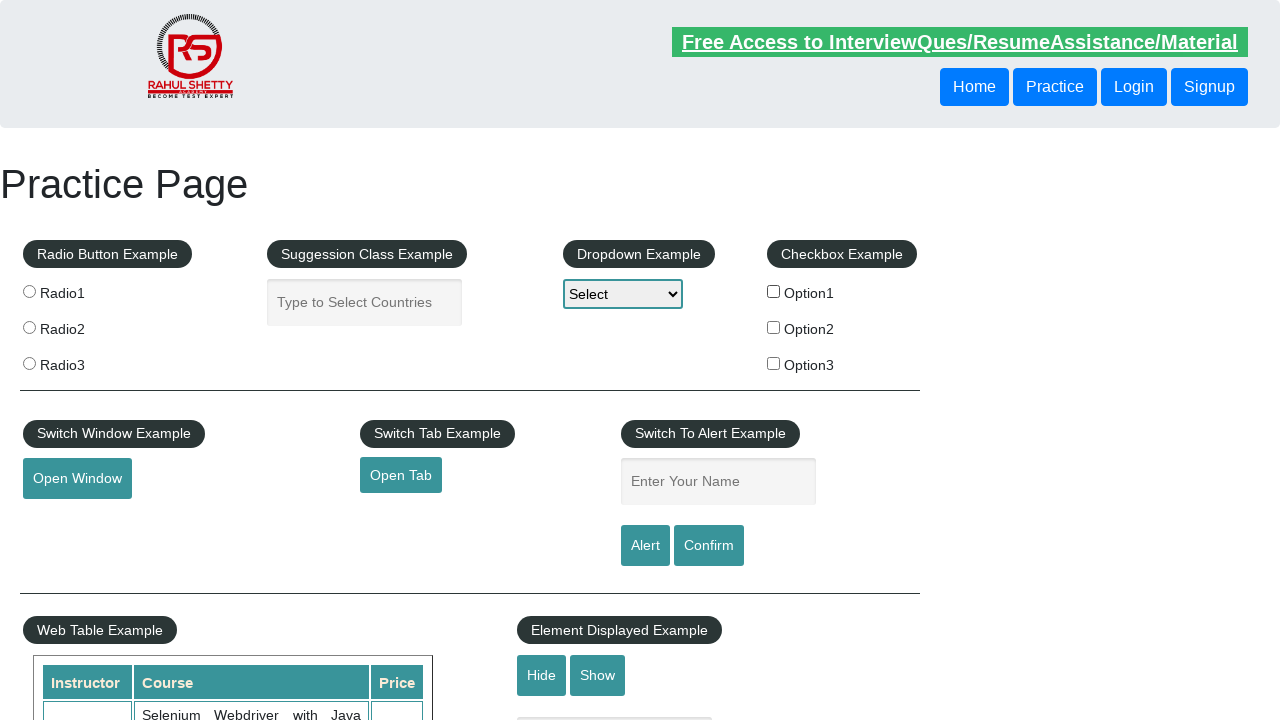